Verifies that the URL changes correctly after clicking Form Authentication link

Starting URL: https://the-internet.herokuapp.com/

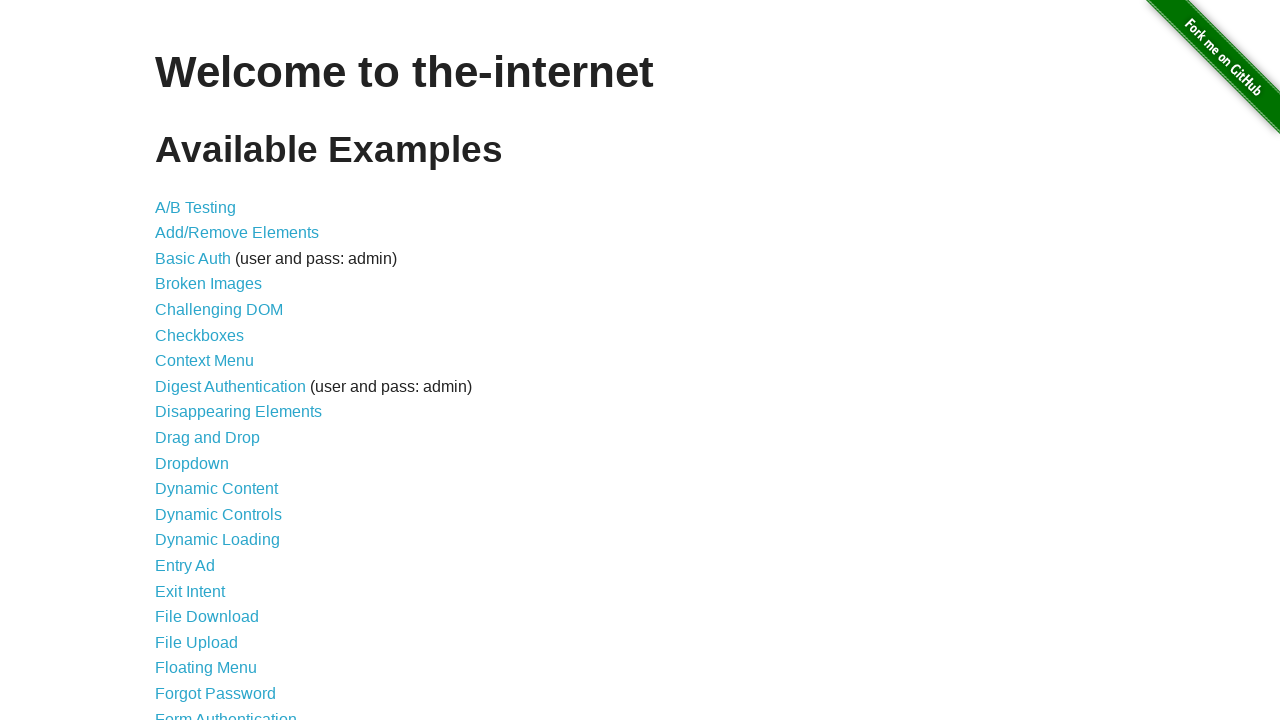

Clicked Form Authentication link at (226, 712) on text=Form Authentication
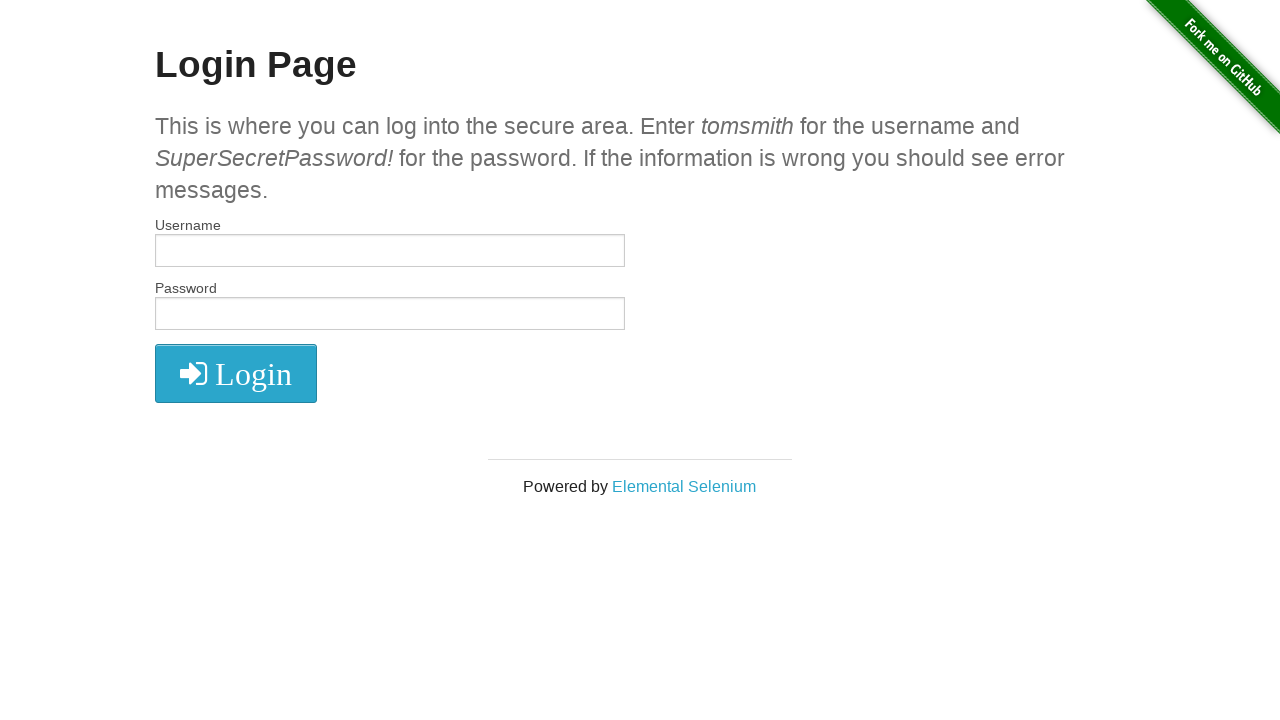

Verified URL changed to login page (https://the-internet.herokuapp.com/login)
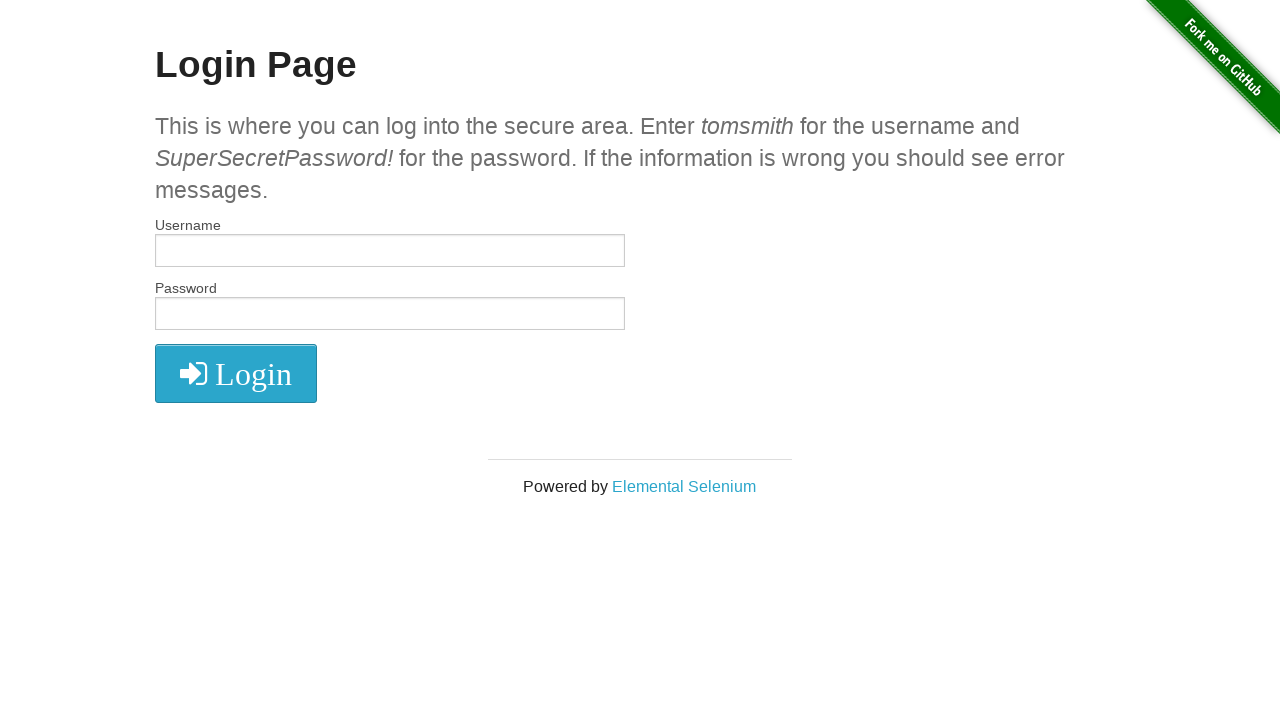

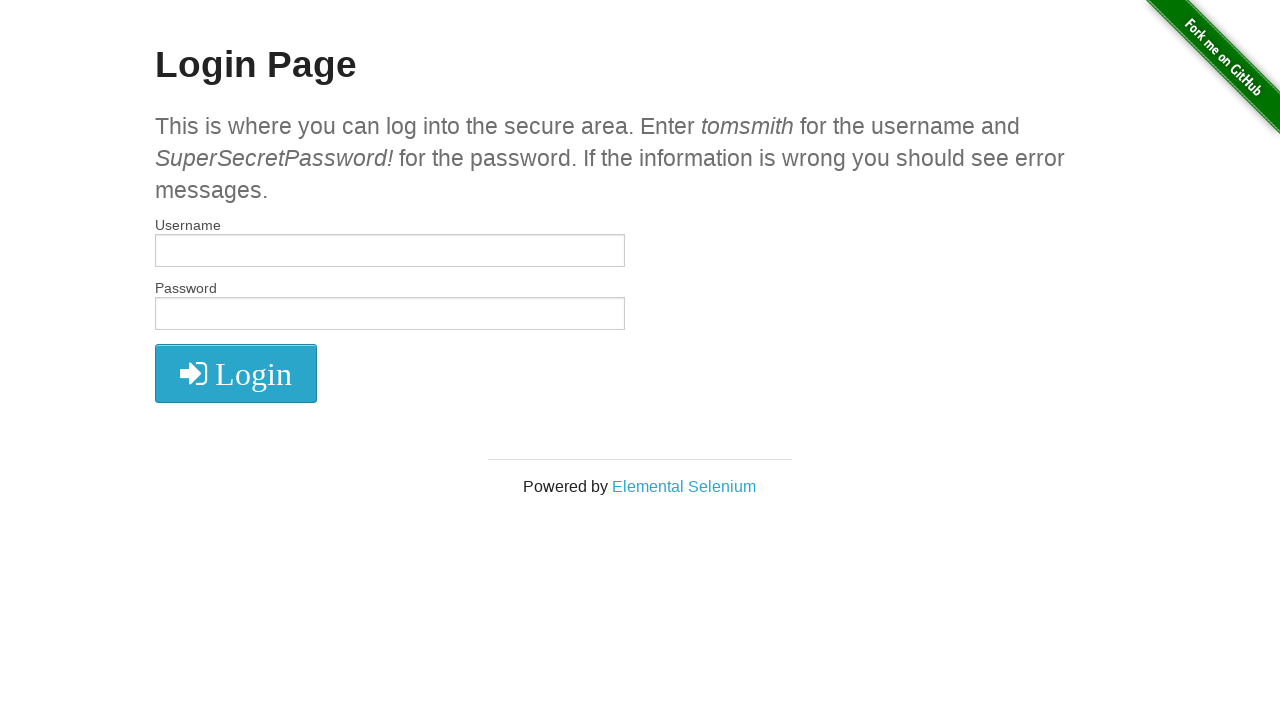